Verifies all lazy-loaded images have width and height attributes to prevent cumulative layout shift

Starting URL: https://q8m.com/en

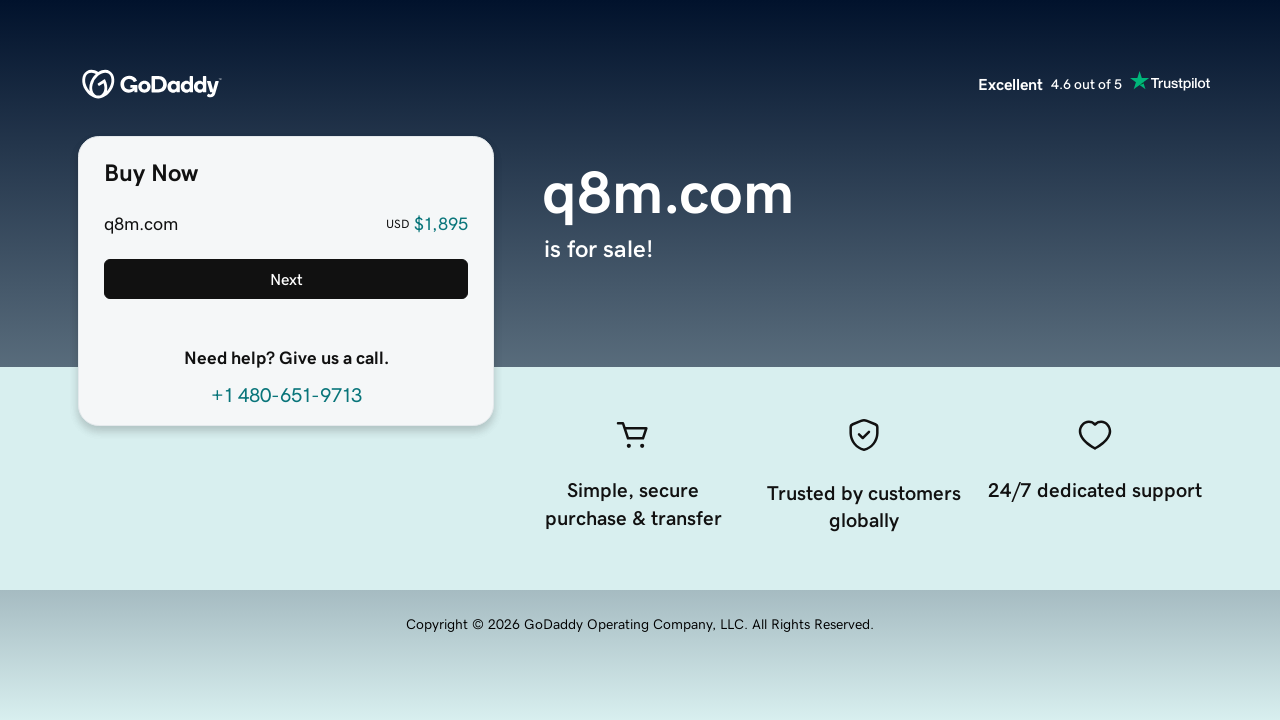

Navigated to https://q8m.com/en
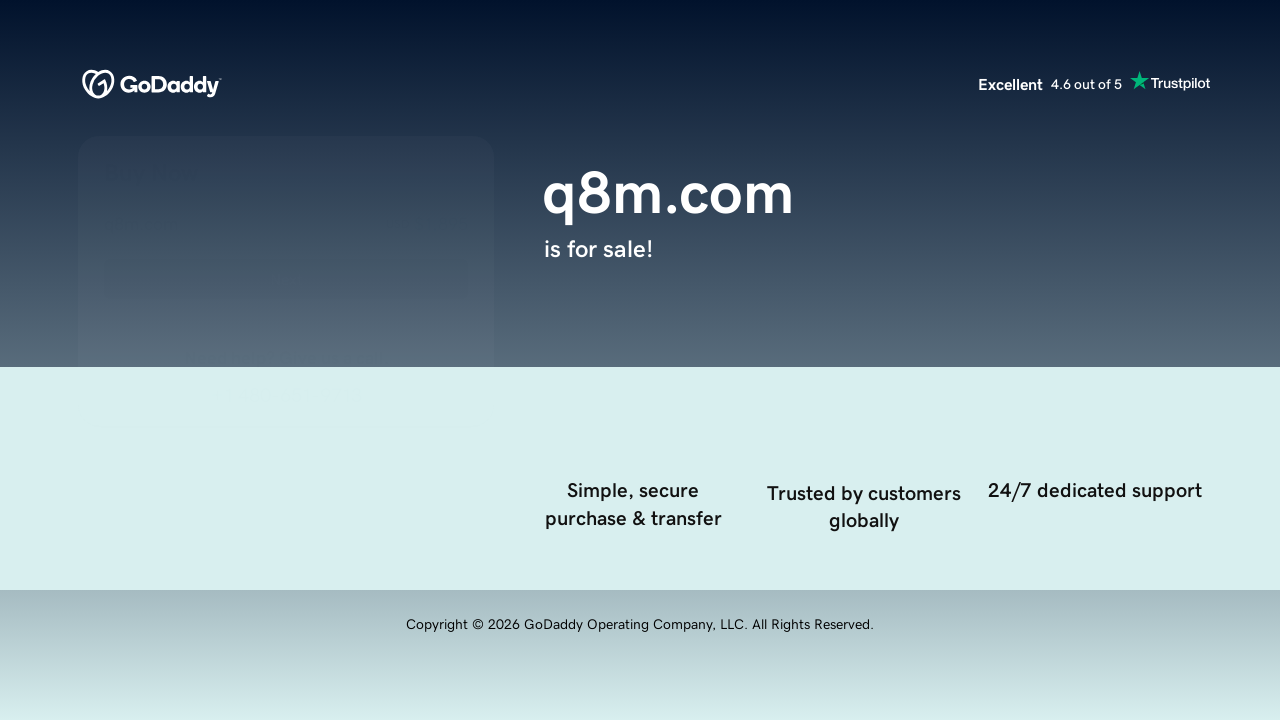

Located all lazy-loaded images on the page
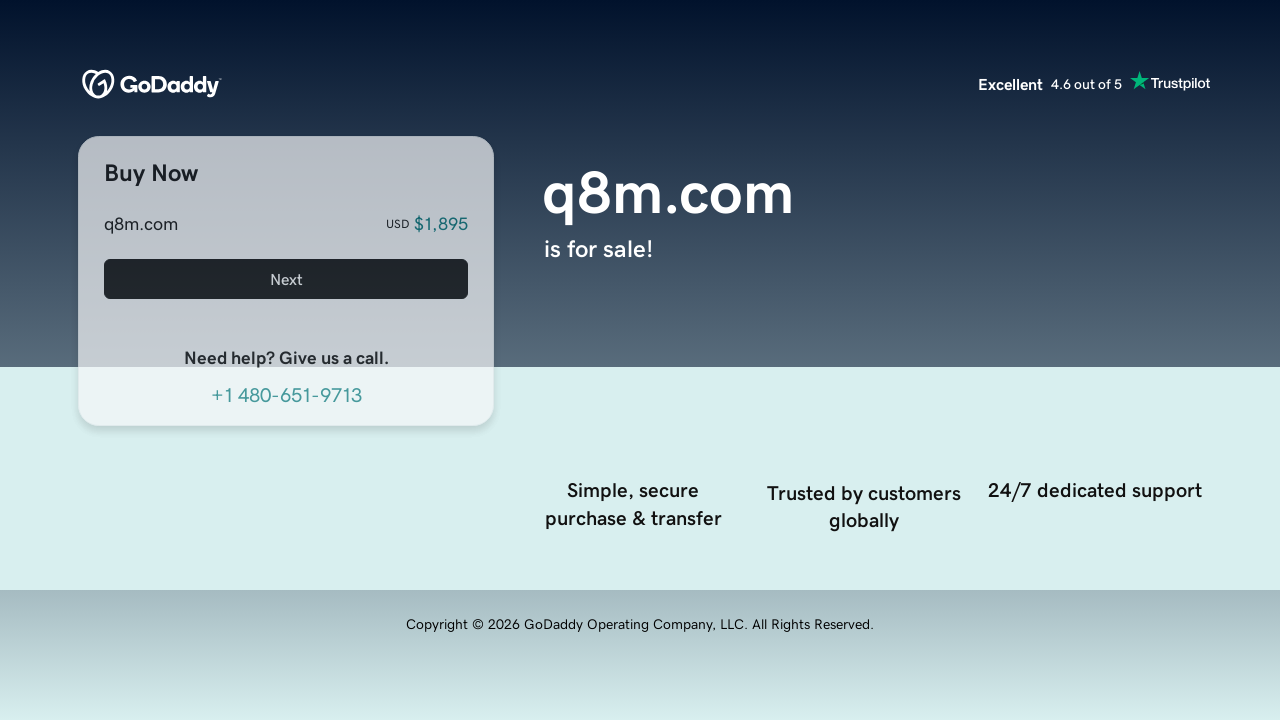

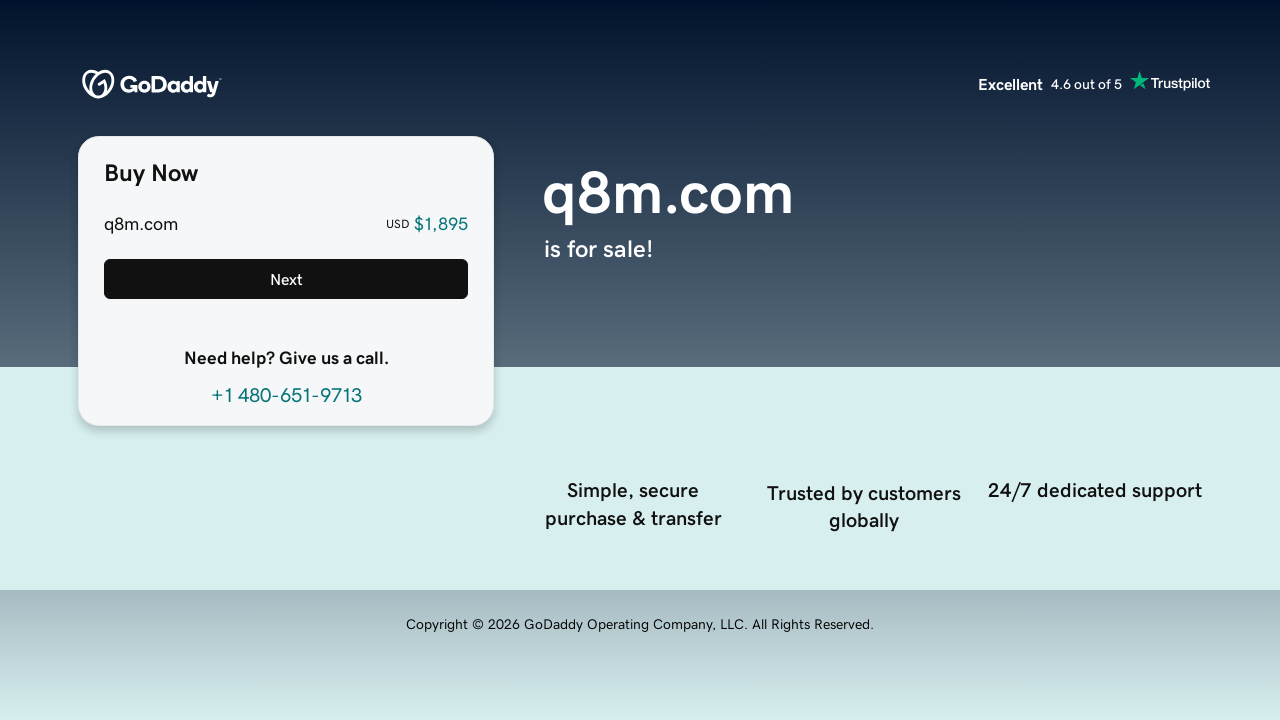